Tests keyboard handling on a text box form by filling in name, email, and address fields, then using keyboard shortcuts (Ctrl+A, Ctrl+C, Tab, Ctrl+V) to copy the current address and paste it into the permanent address field.

Starting URL: https://demoqa.com/text-box

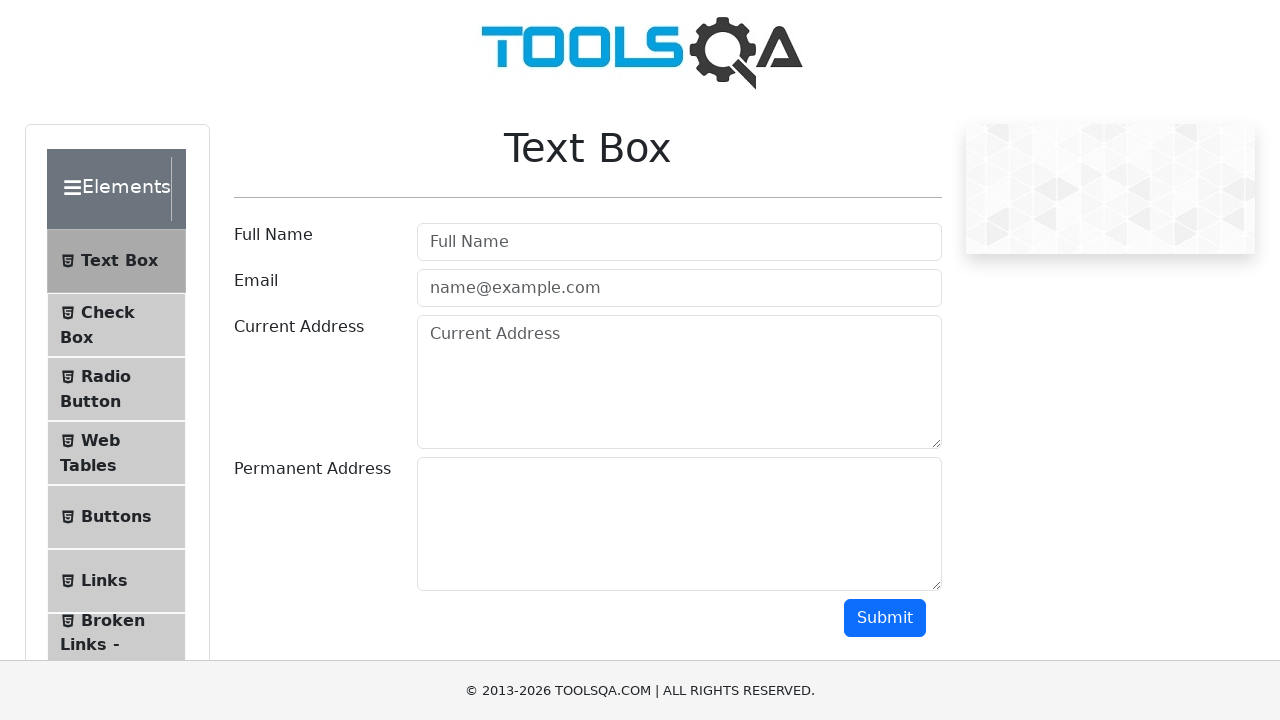

Scrolled down to view the text box form
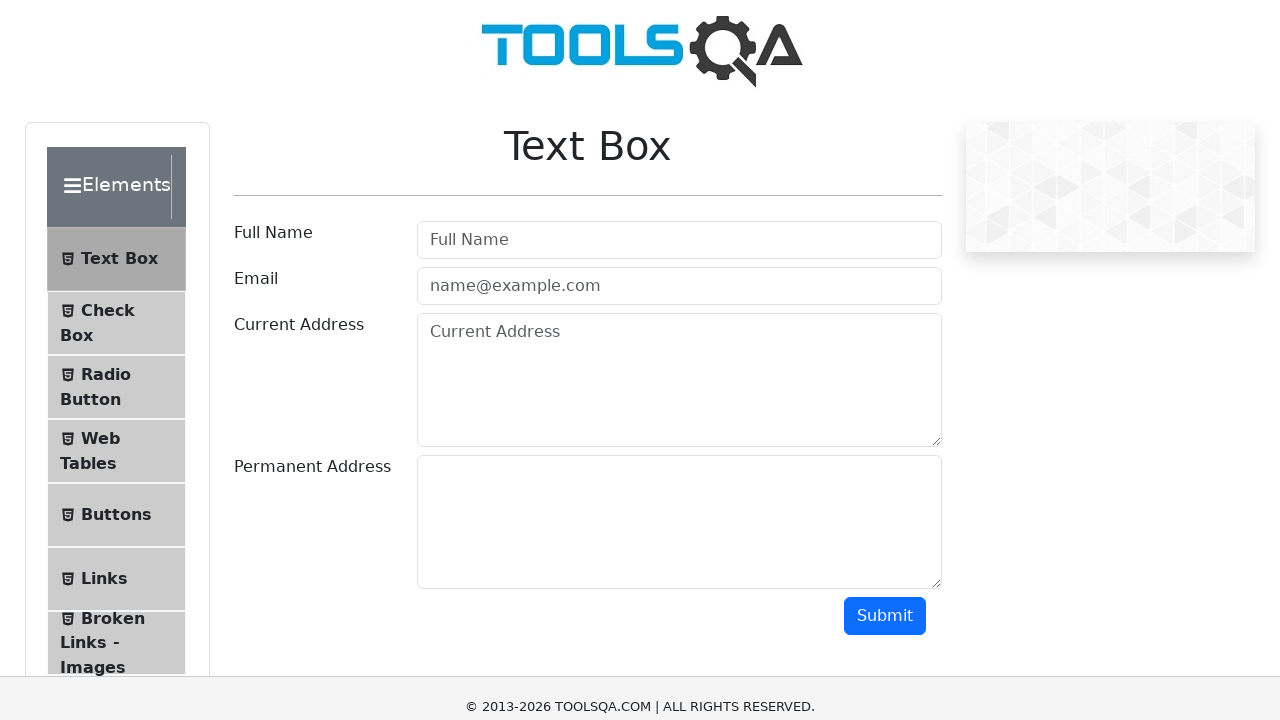

Filled Full Name field with 'Mr Cyber Success' on #userName
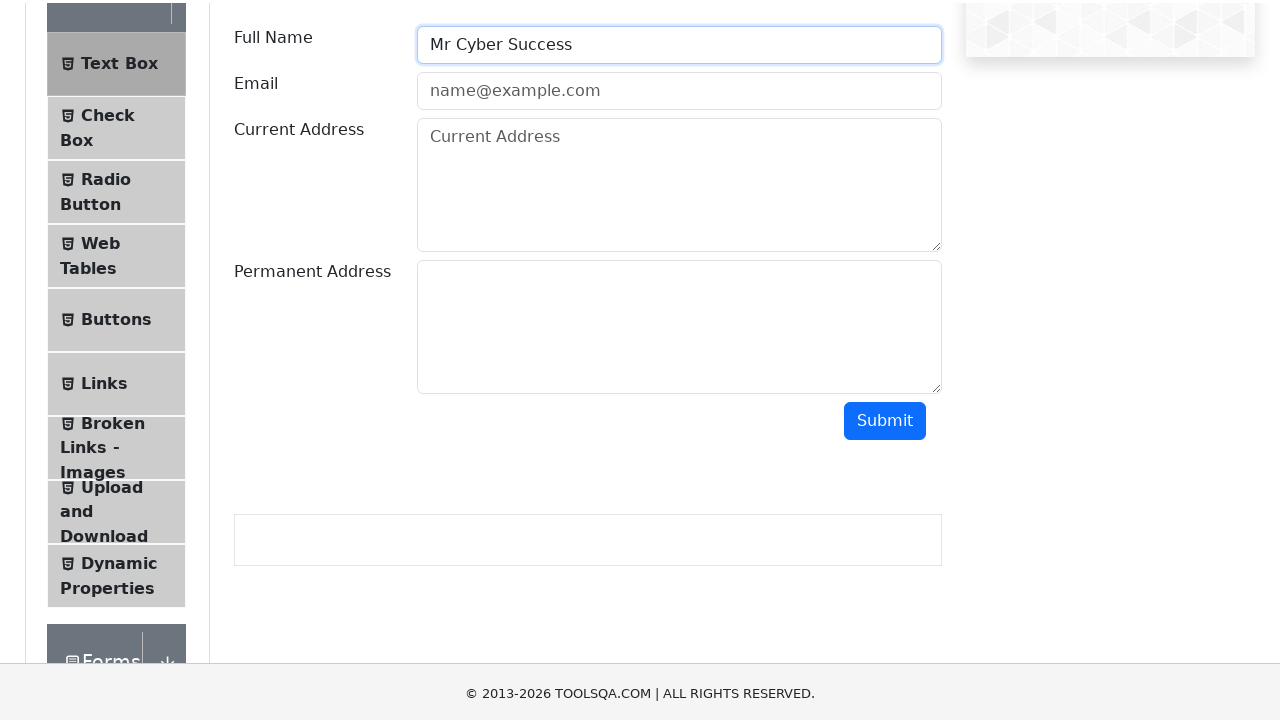

Filled Email field with 'CyberSuccess@gmail.com' on #userEmail
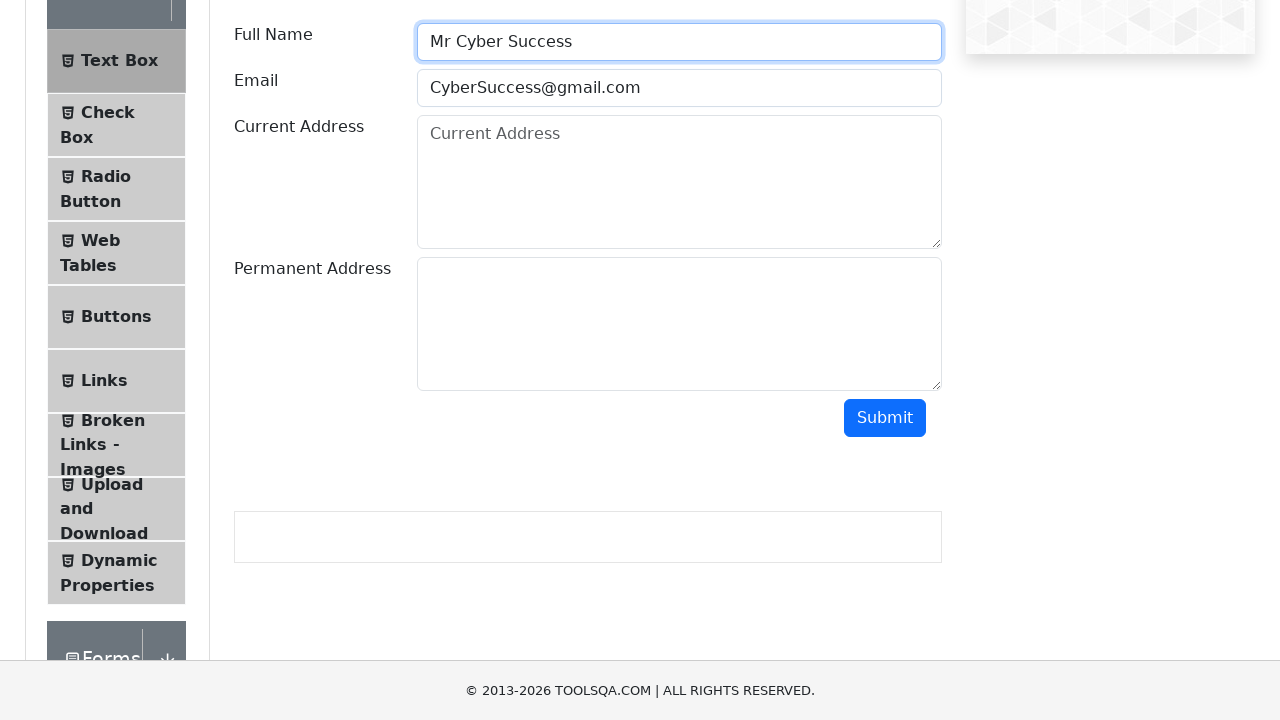

Filled Current Address field with 'Deccan,Asmani Plaza, Pune 411 016' on #currentAddress
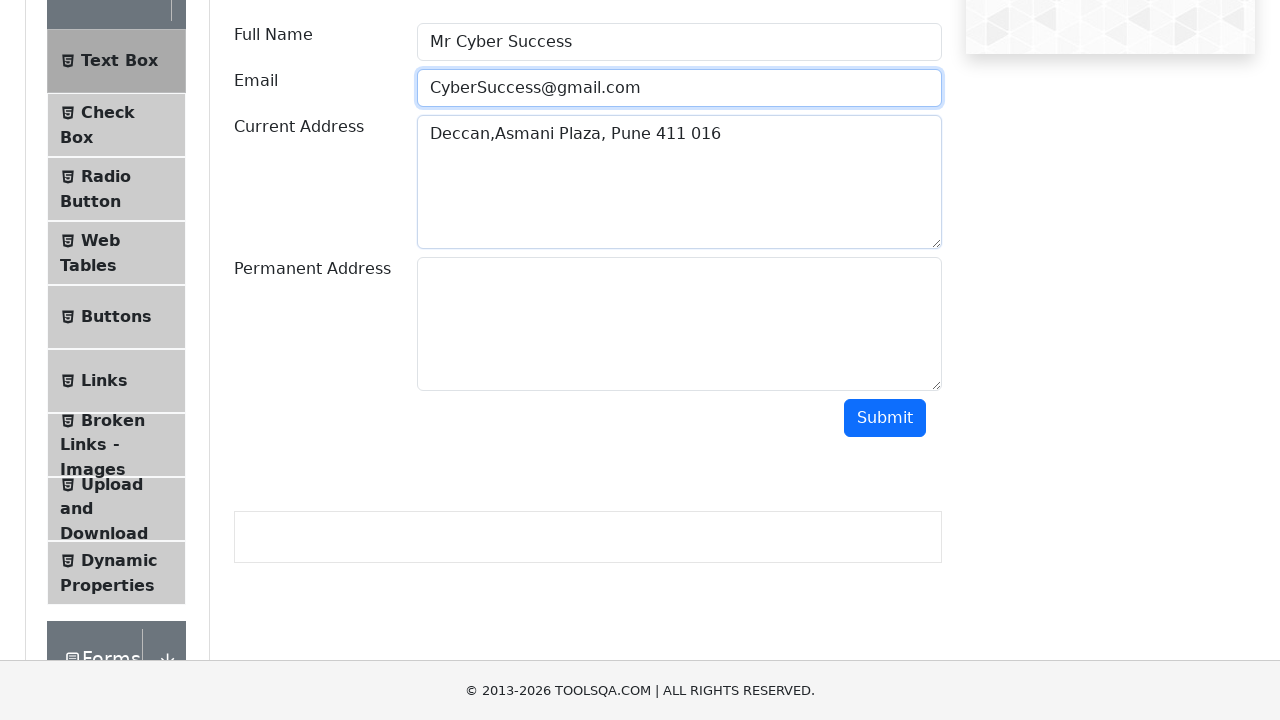

Clicked on Current Address field to focus it at (679, 182) on #currentAddress
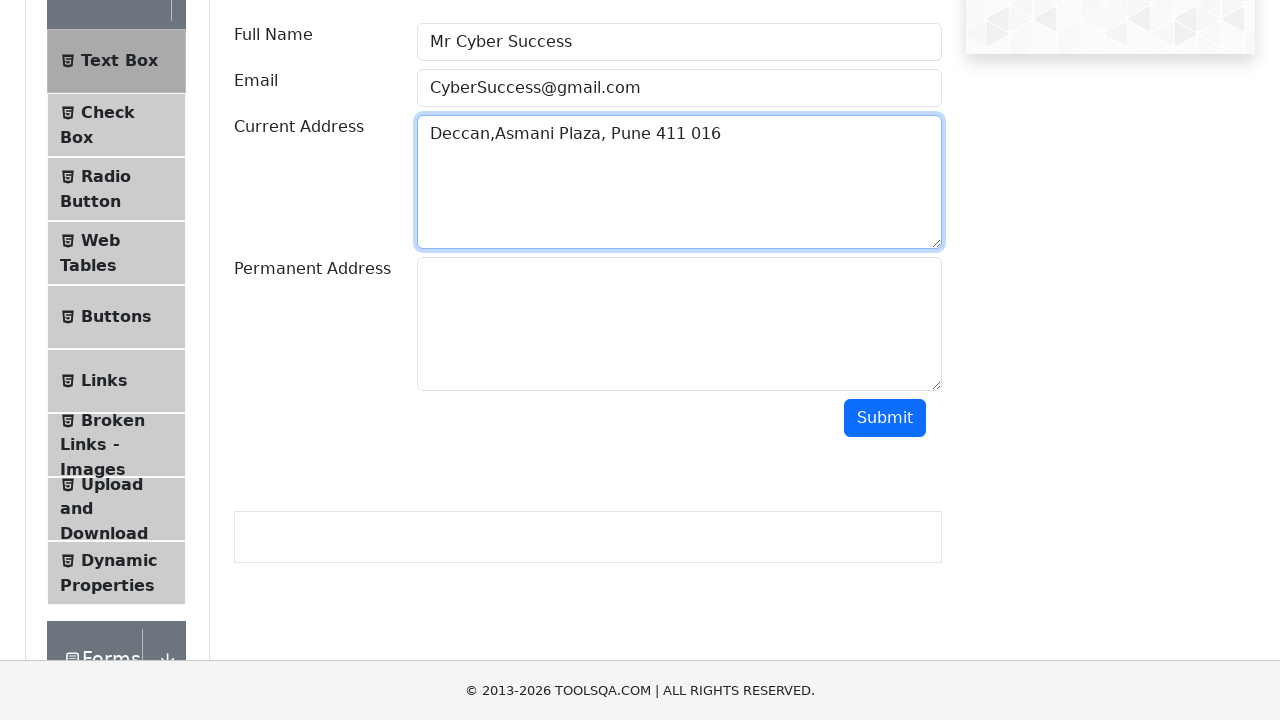

Pressed Ctrl+A to select all text in Current Address field
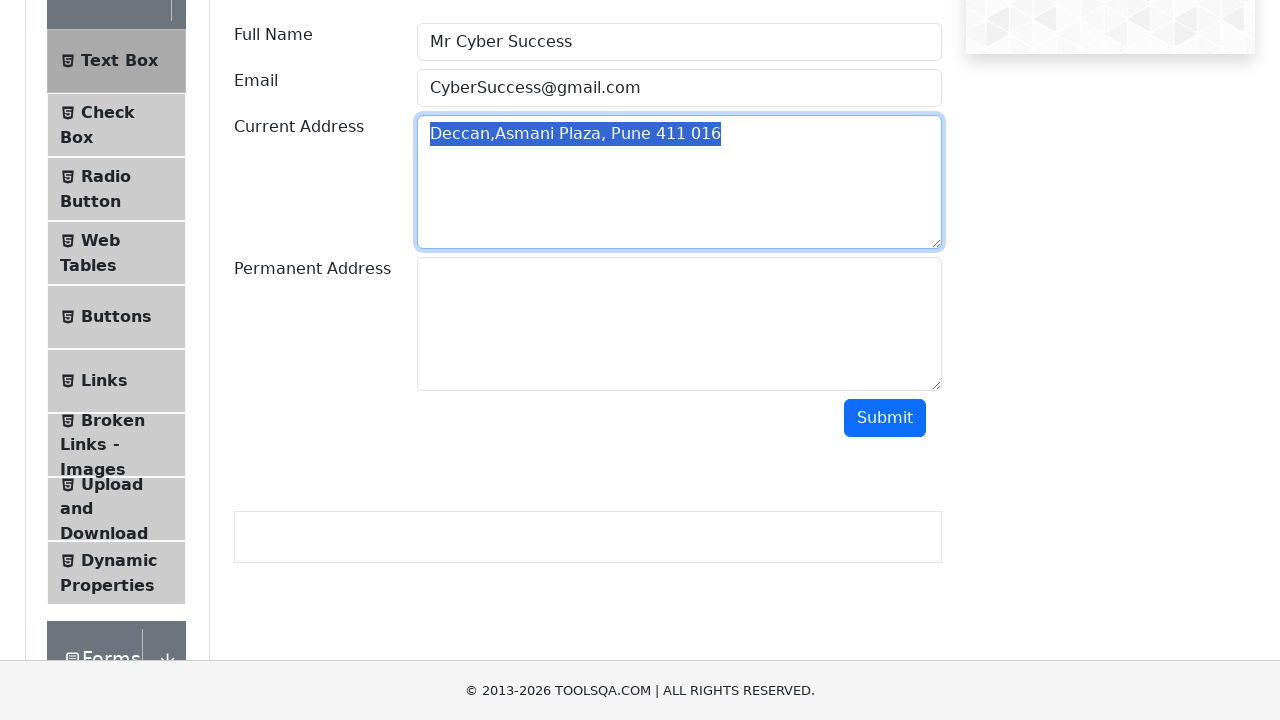

Pressed Ctrl+C to copy the selected Current Address text
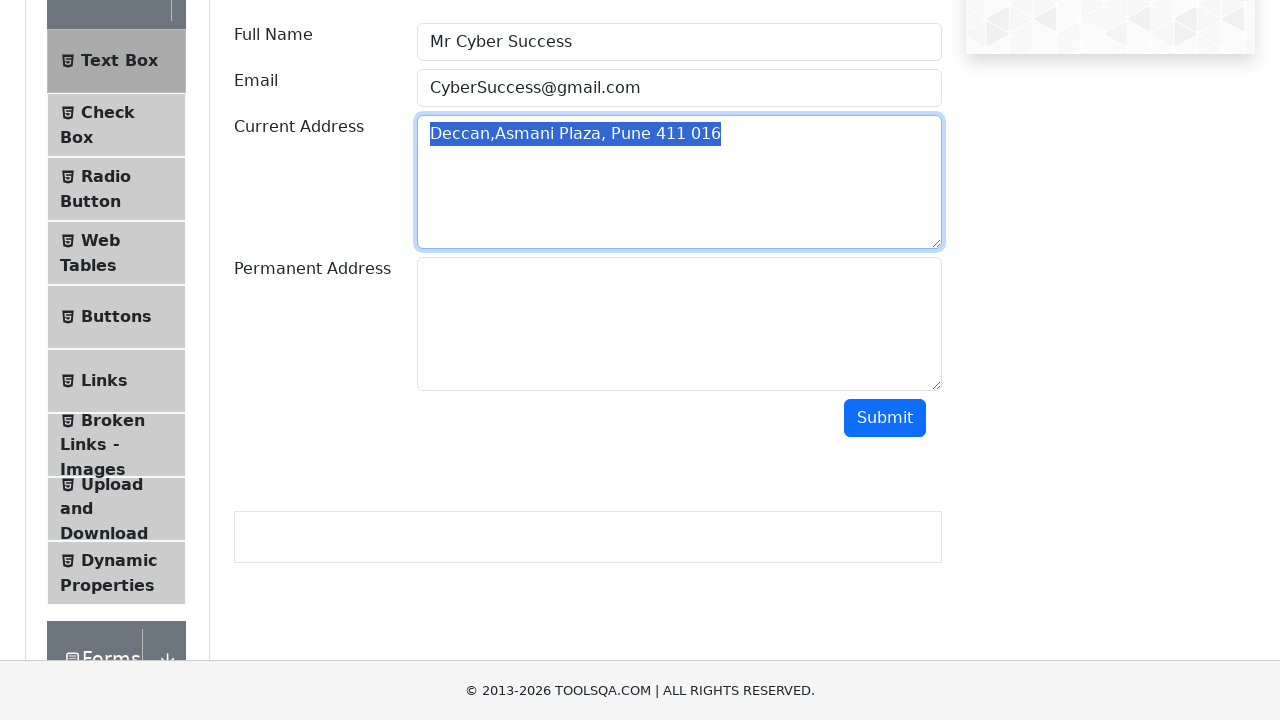

Pressed Tab to move focus to Permanent Address field
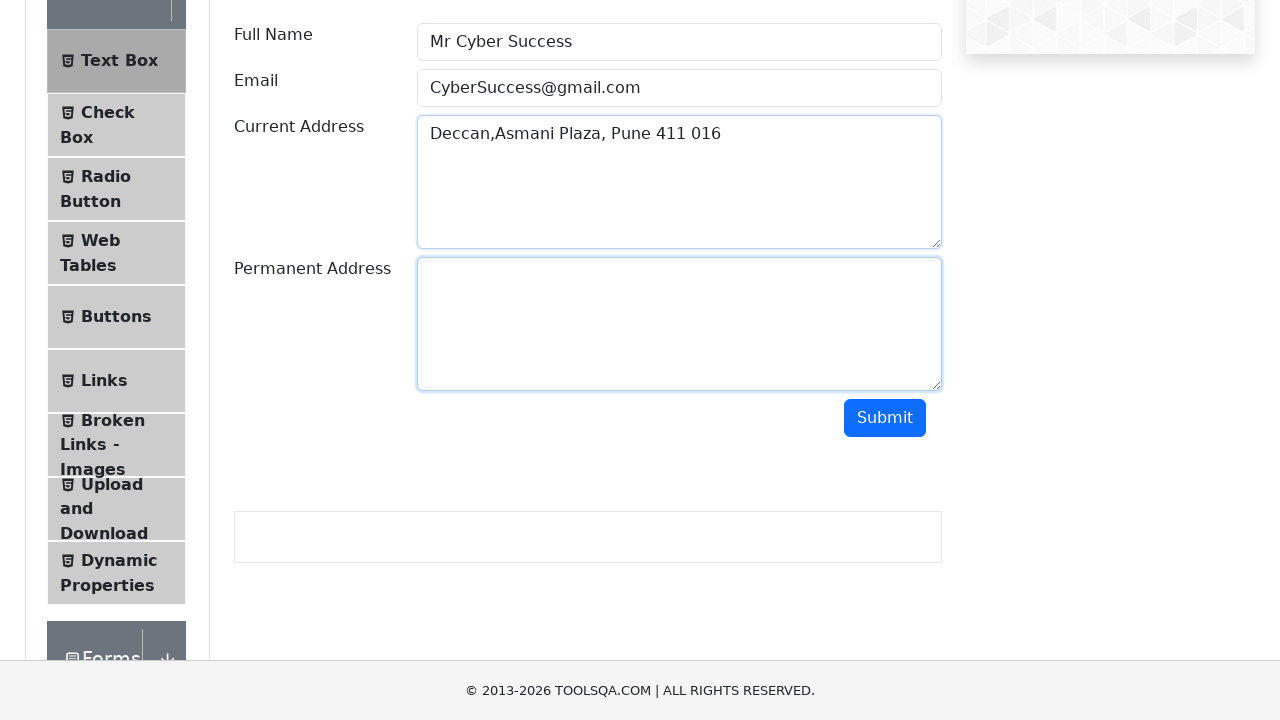

Clicked on Permanent Address field to focus it at (679, 324) on #permanentAddress
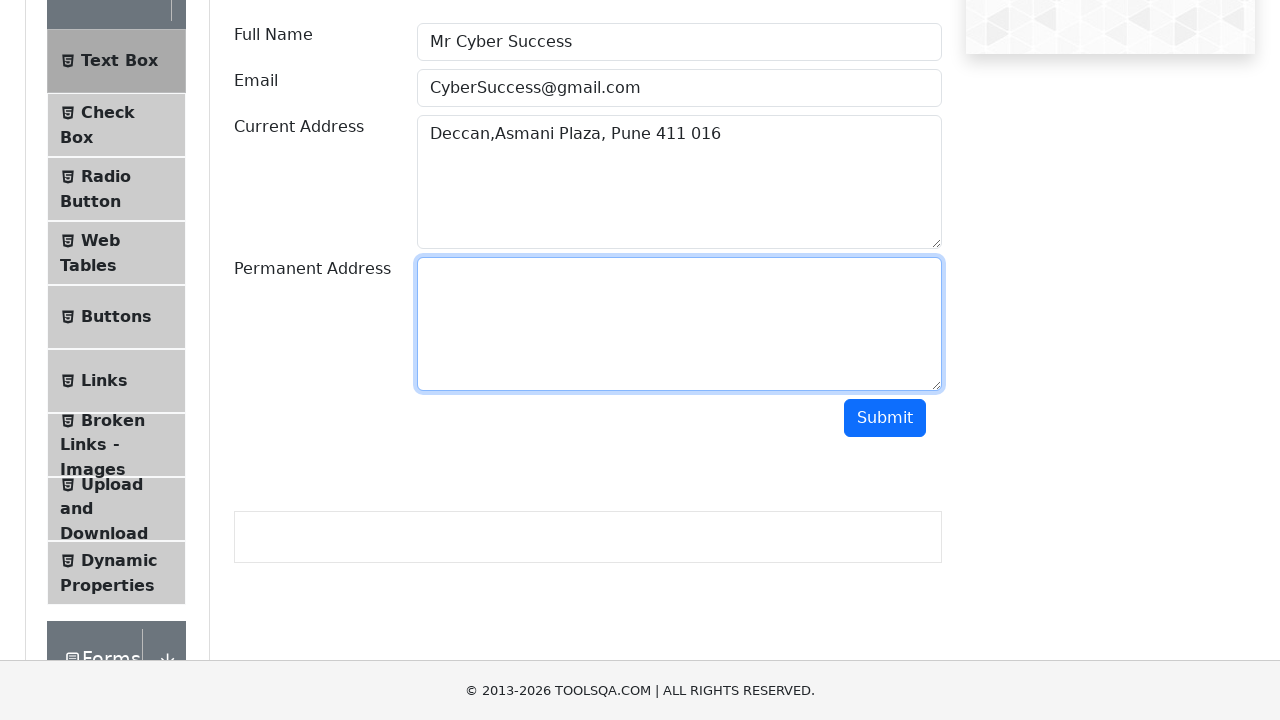

Pressed Ctrl+V to paste the copied address into Permanent Address field
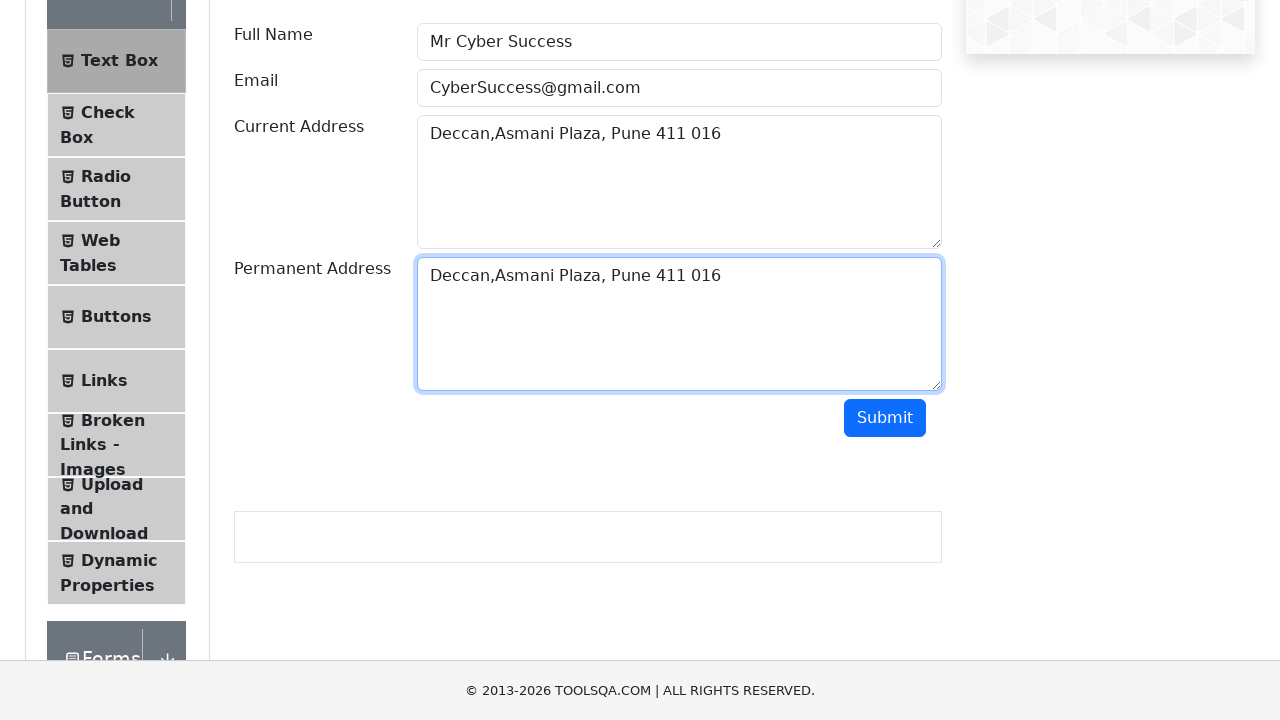

Waited 1 second to view the form with pasted address
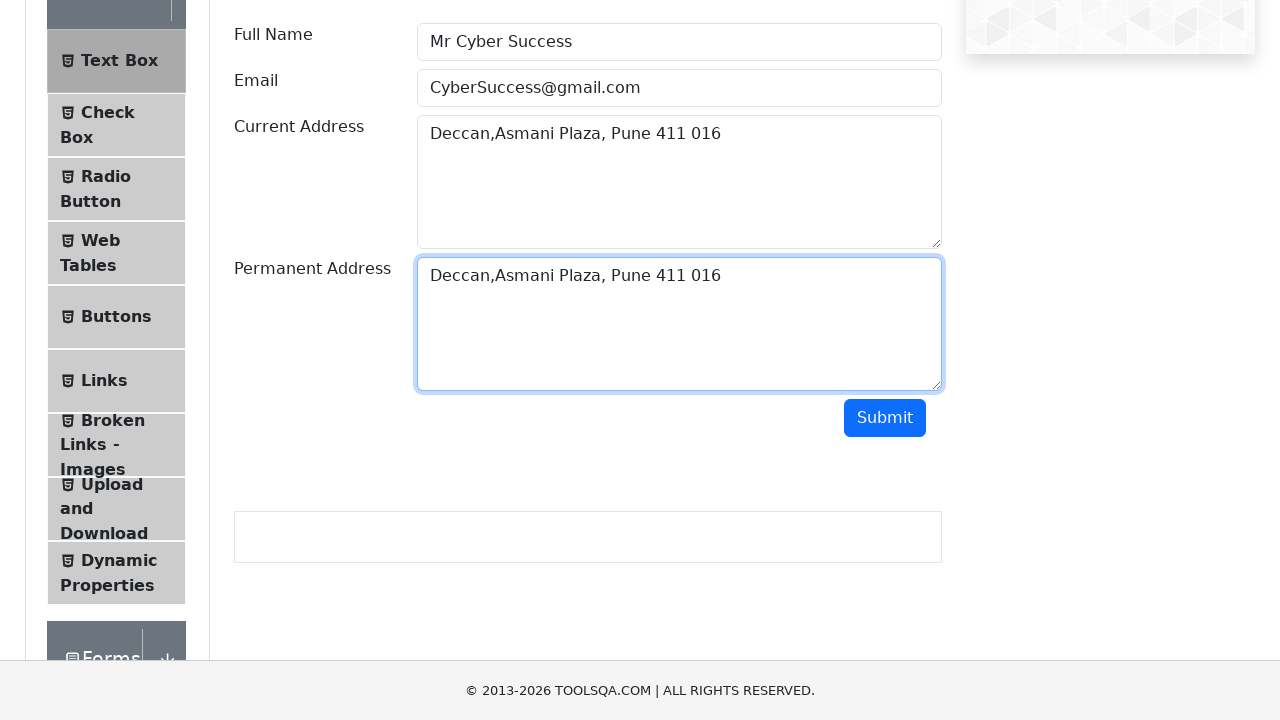

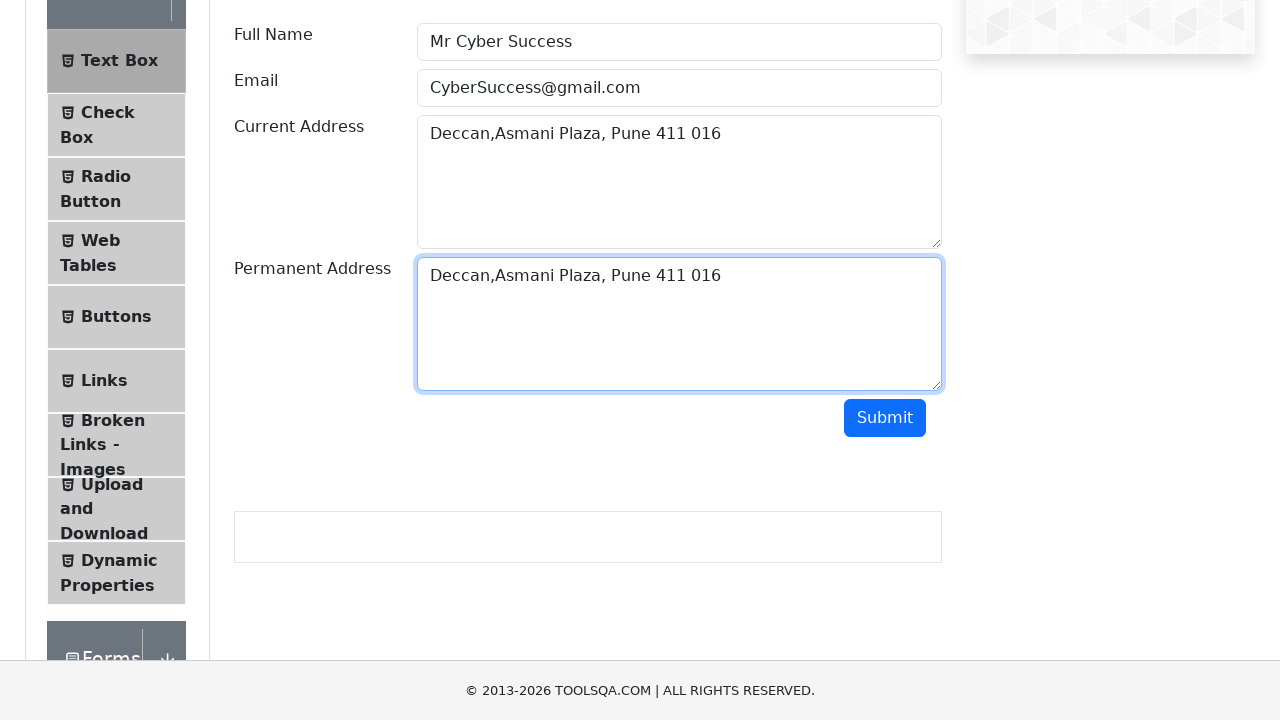